Tests static dropdown functionality by selecting options using different selection methods: by index, by visible text, and by value

Starting URL: https://rahulshettyacademy.com/dropdownsPractise/

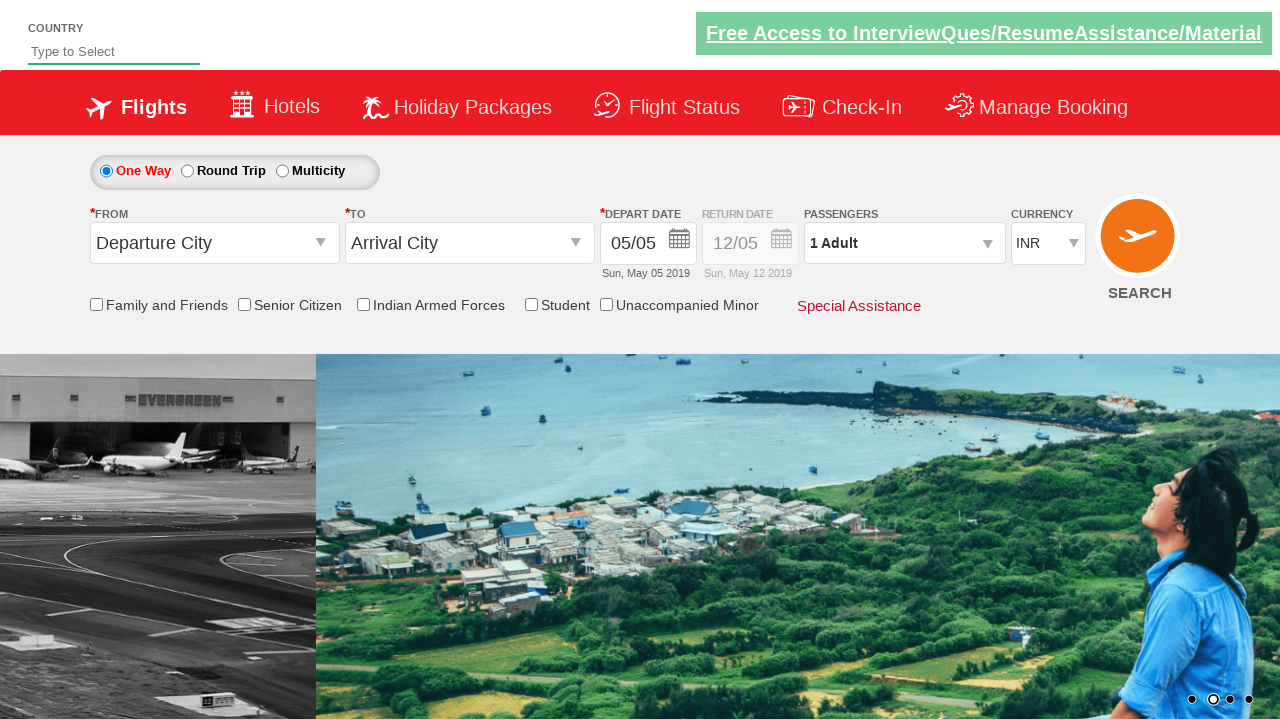

Selected dropdown option by index 3 on #ctl00_mainContent_DropDownListCurrency
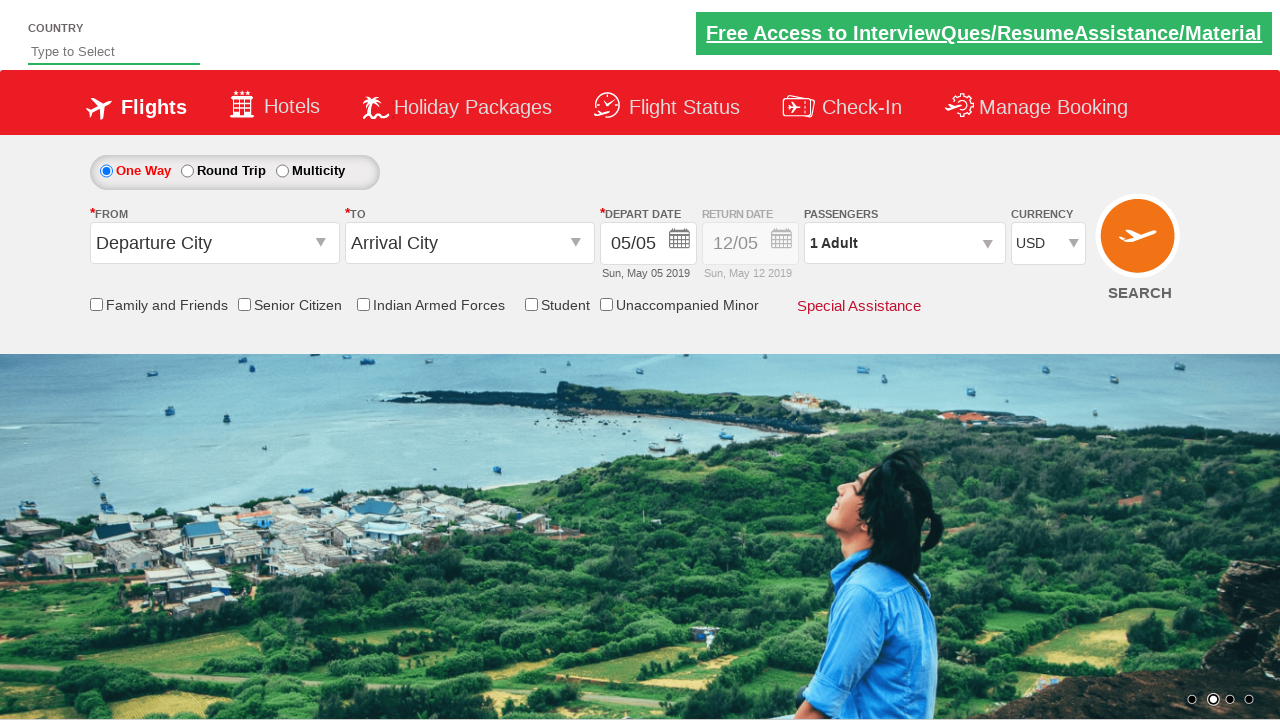

Selected dropdown option by visible text 'AED' on #ctl00_mainContent_DropDownListCurrency
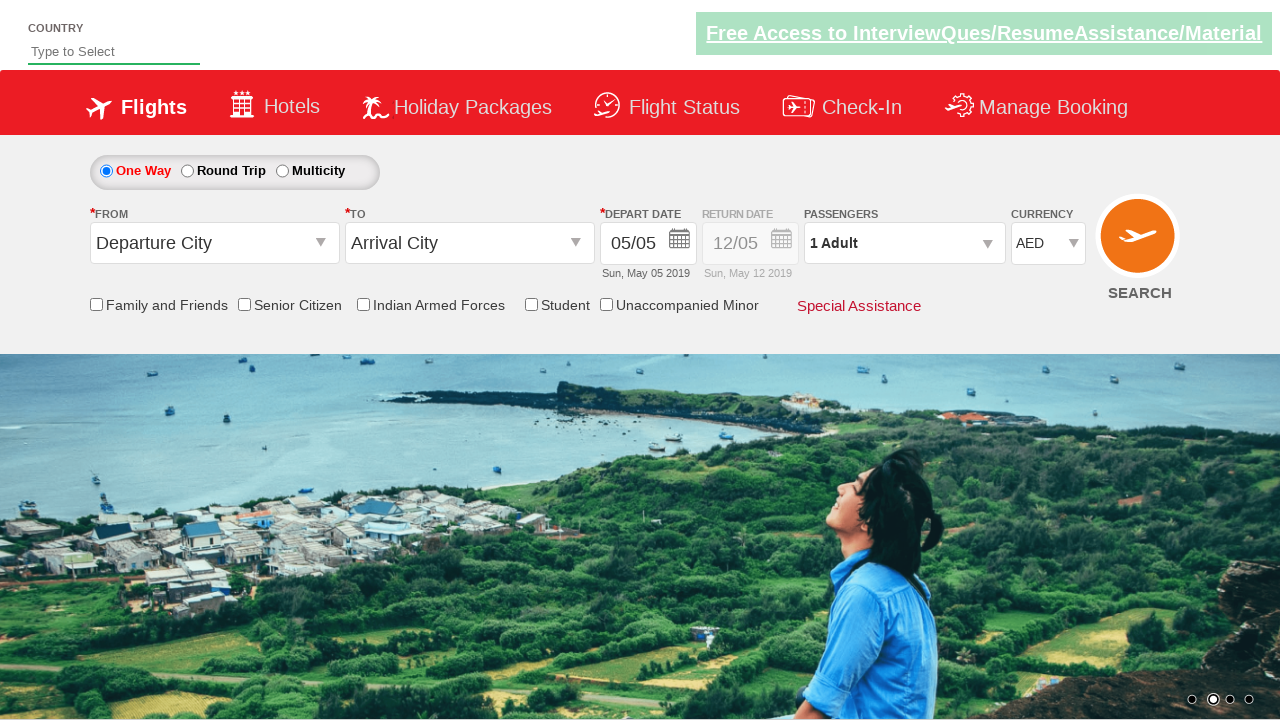

Selected dropdown option by value 'INR' on #ctl00_mainContent_DropDownListCurrency
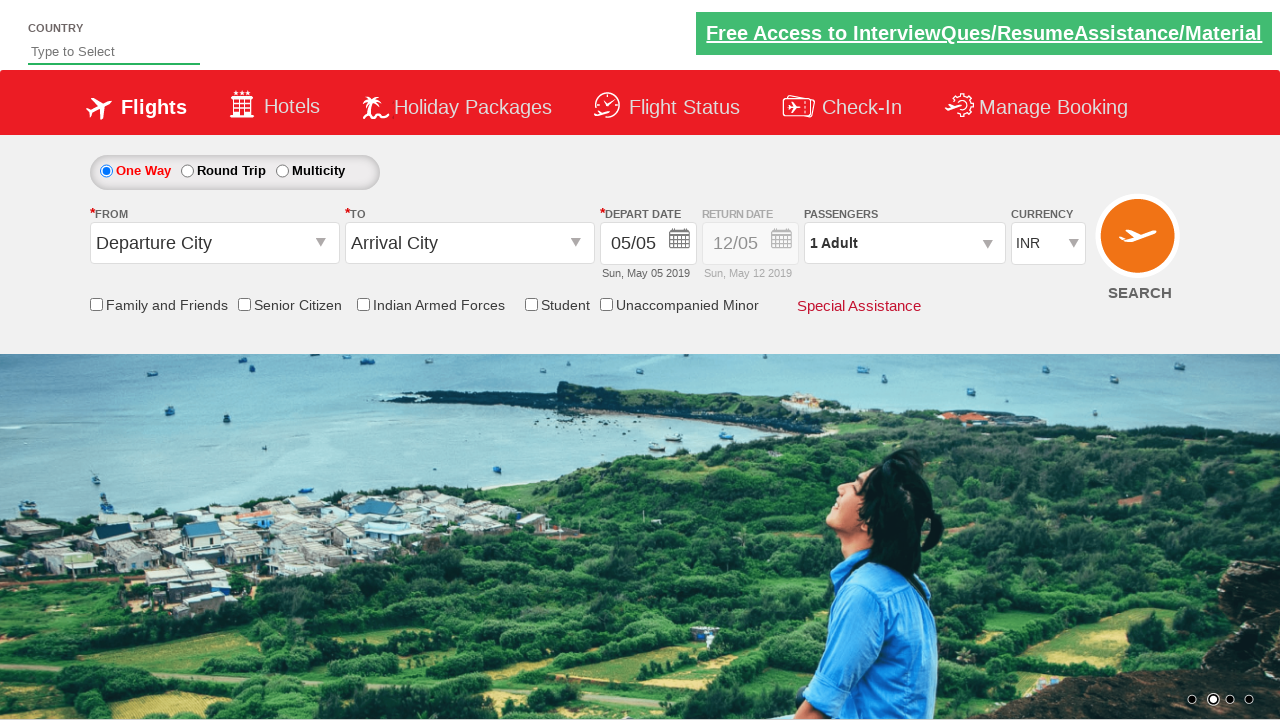

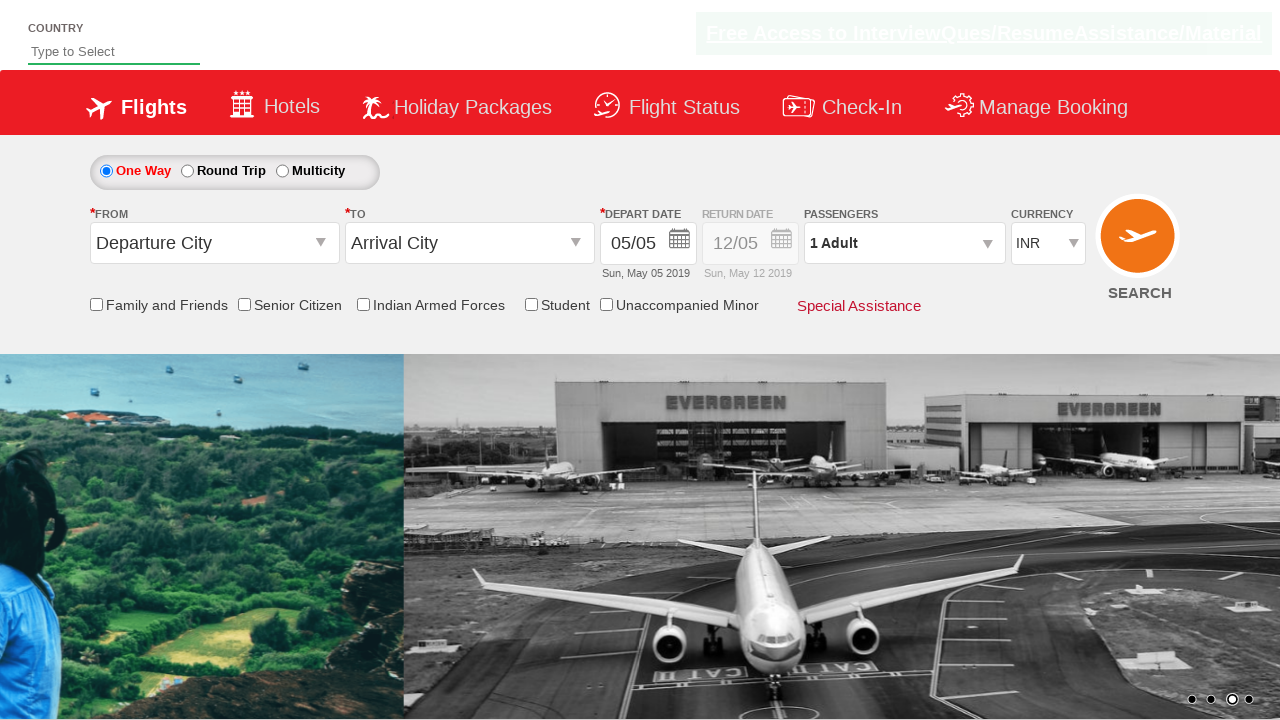